Tests basic browser navigation functionality by navigating to the nopCommerce demo site and using forward/back navigation controls to verify browser history navigation works correctly.

Starting URL: https://demo.nopcommerce.com/

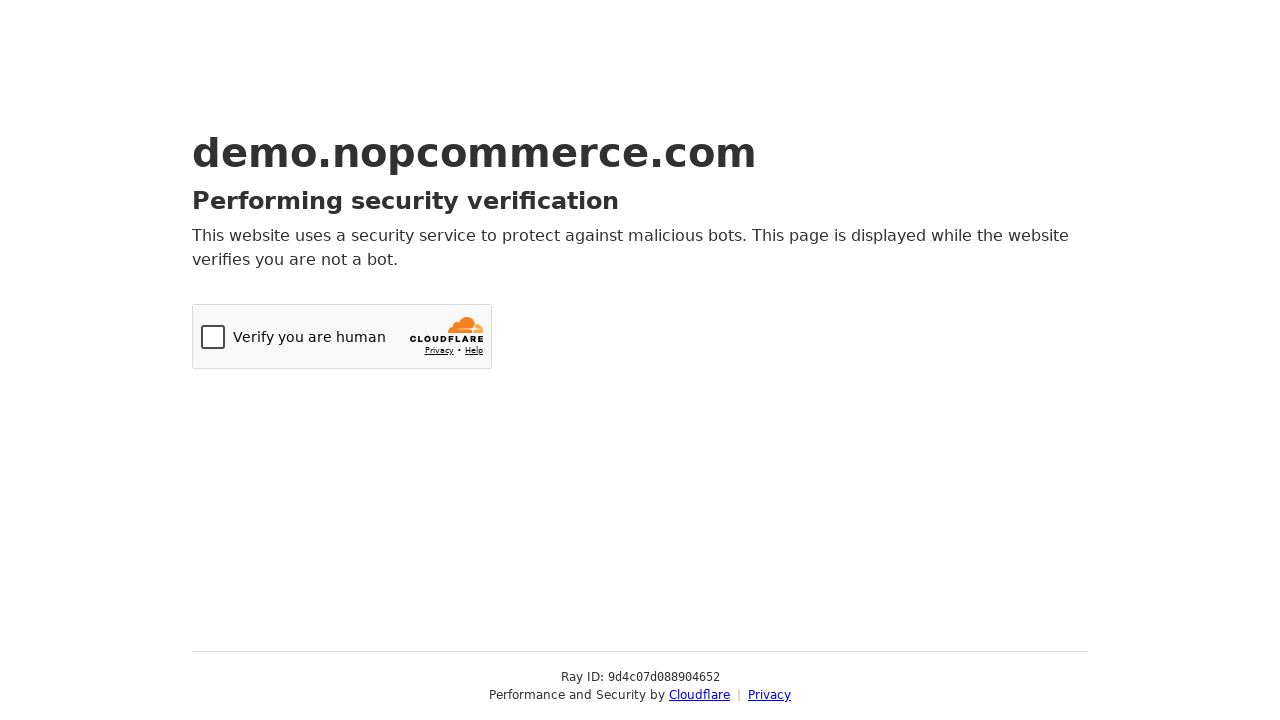

Retrieved page title from nopCommerce demo site
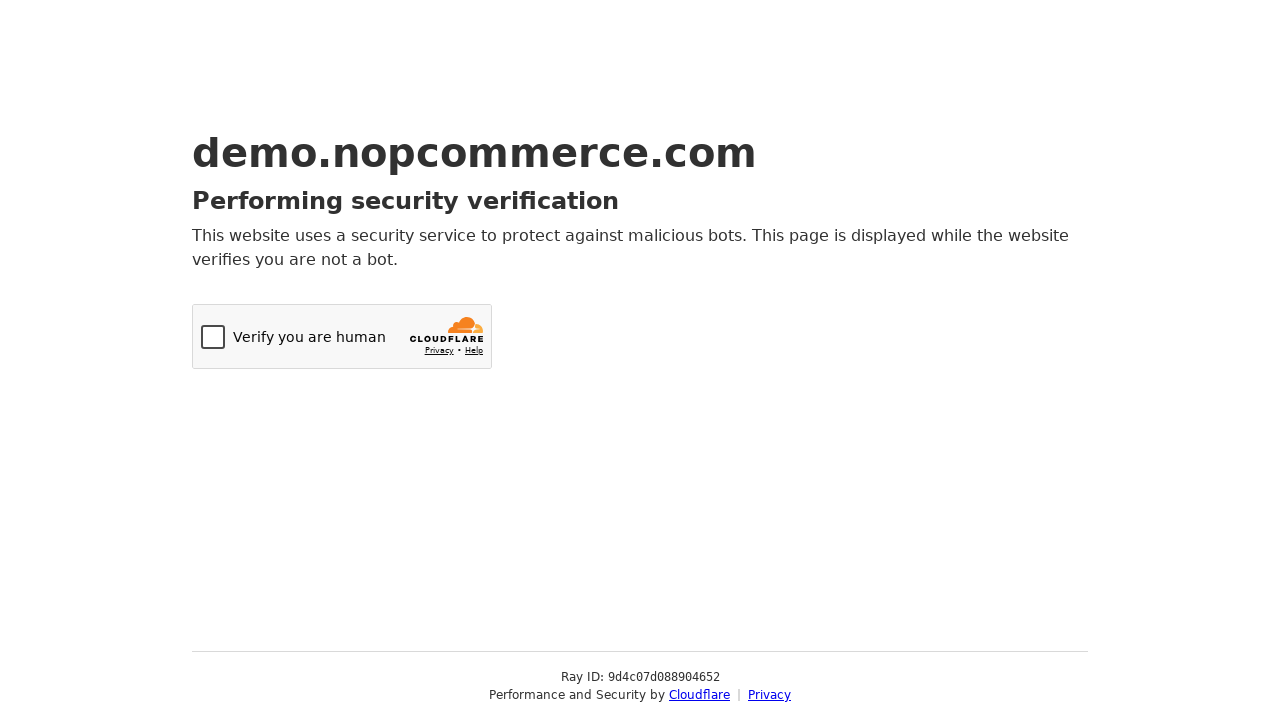

Attempted forward navigation (no history available)
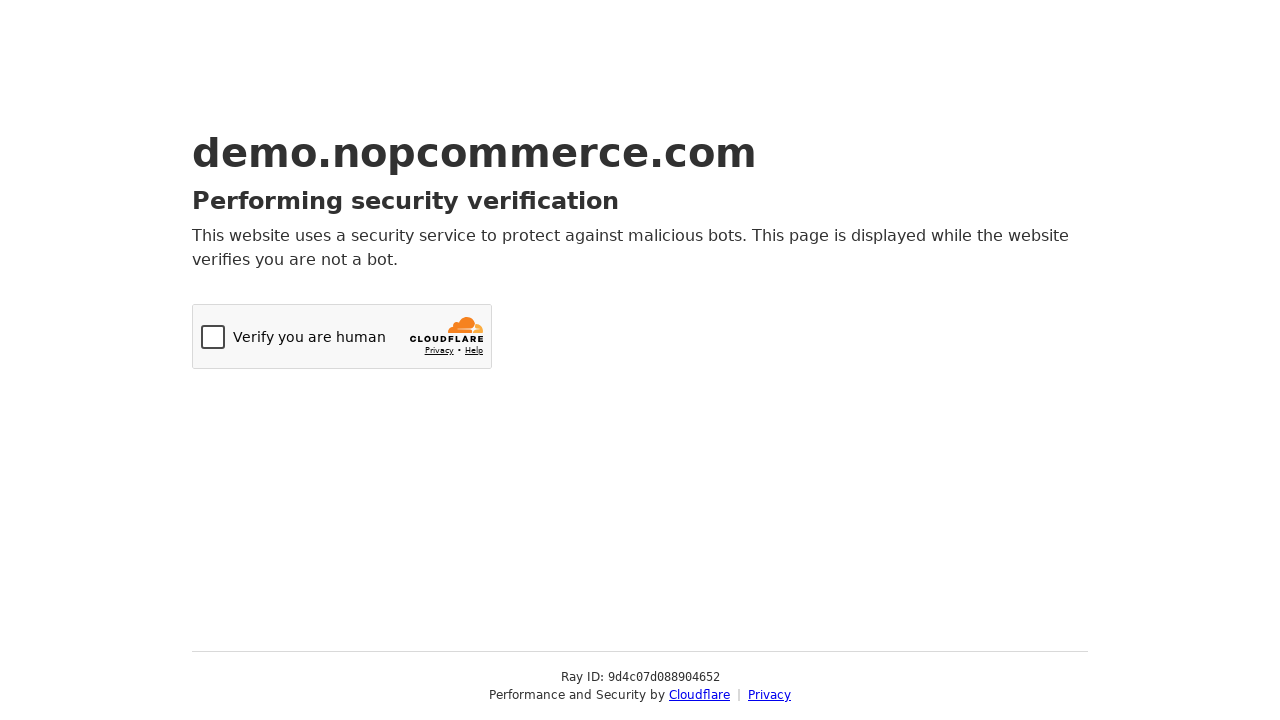

Attempted backward navigation
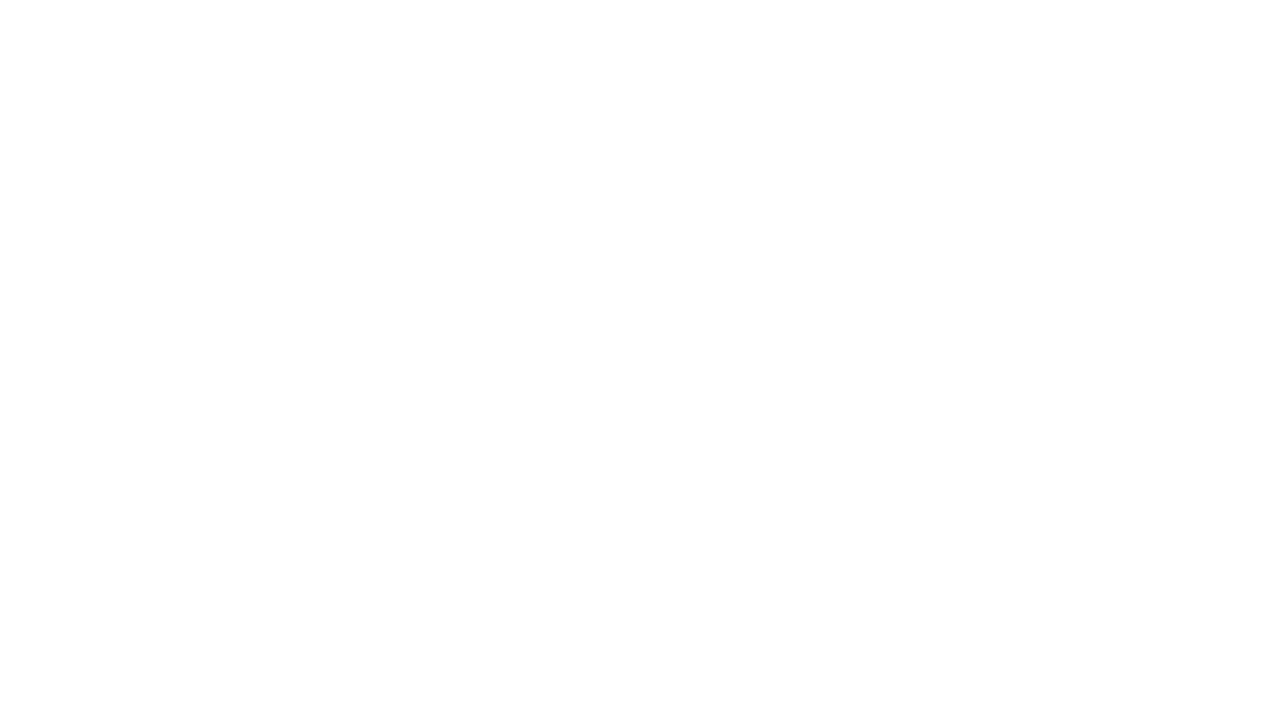

Waited for page DOM content to load
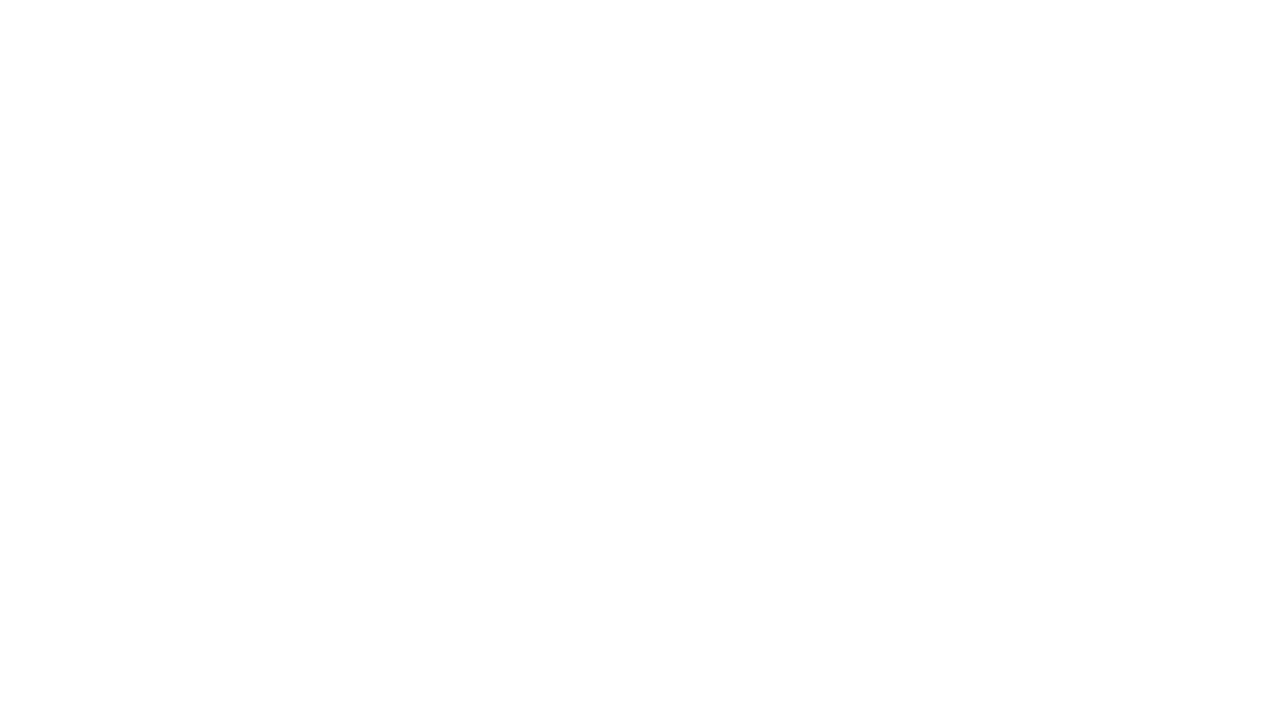

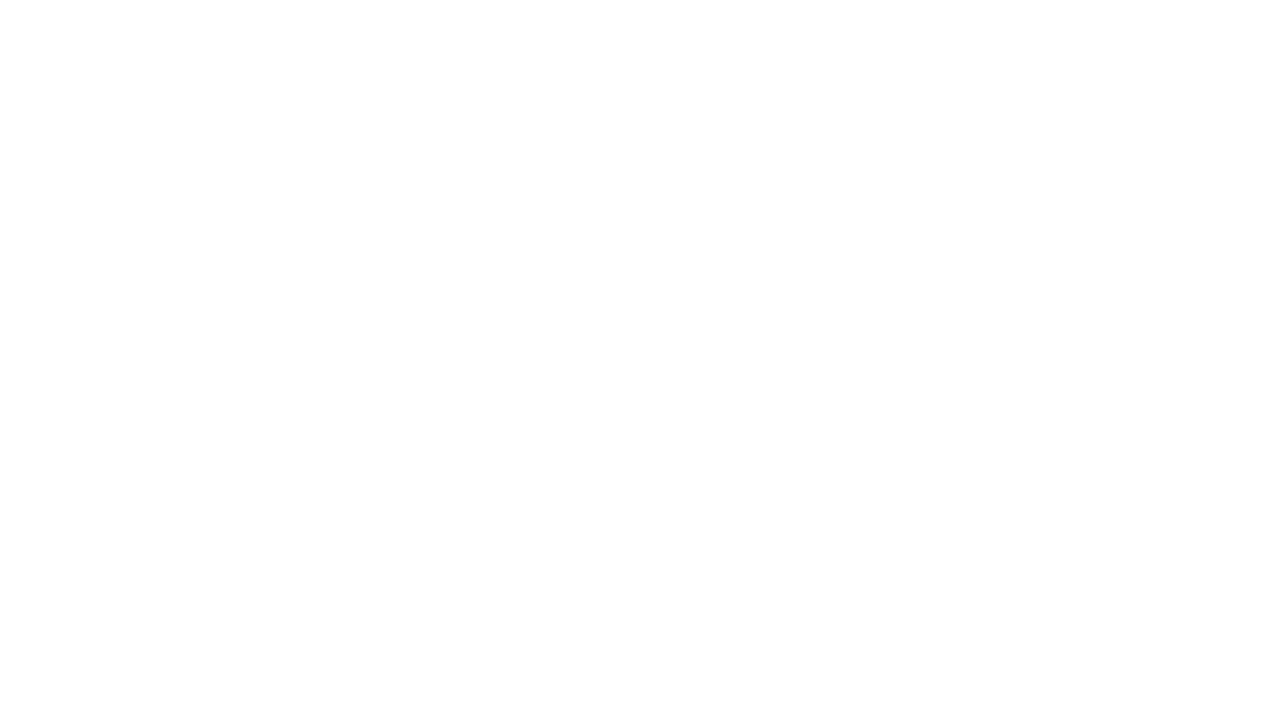